Tests a calculator application by entering two numbers and verifying the addition result

Starting URL: https://juliemr.github.io/protractor-demo/

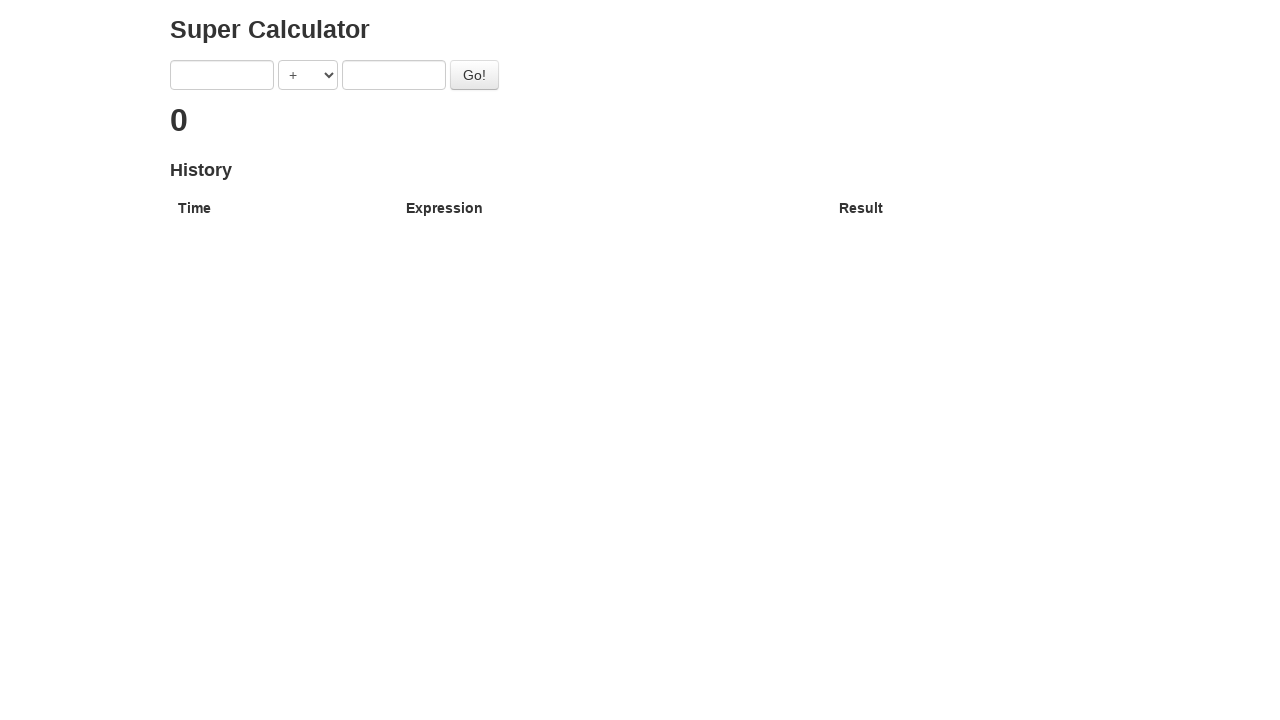

Entered first number: 5 on input[ng-model='first']
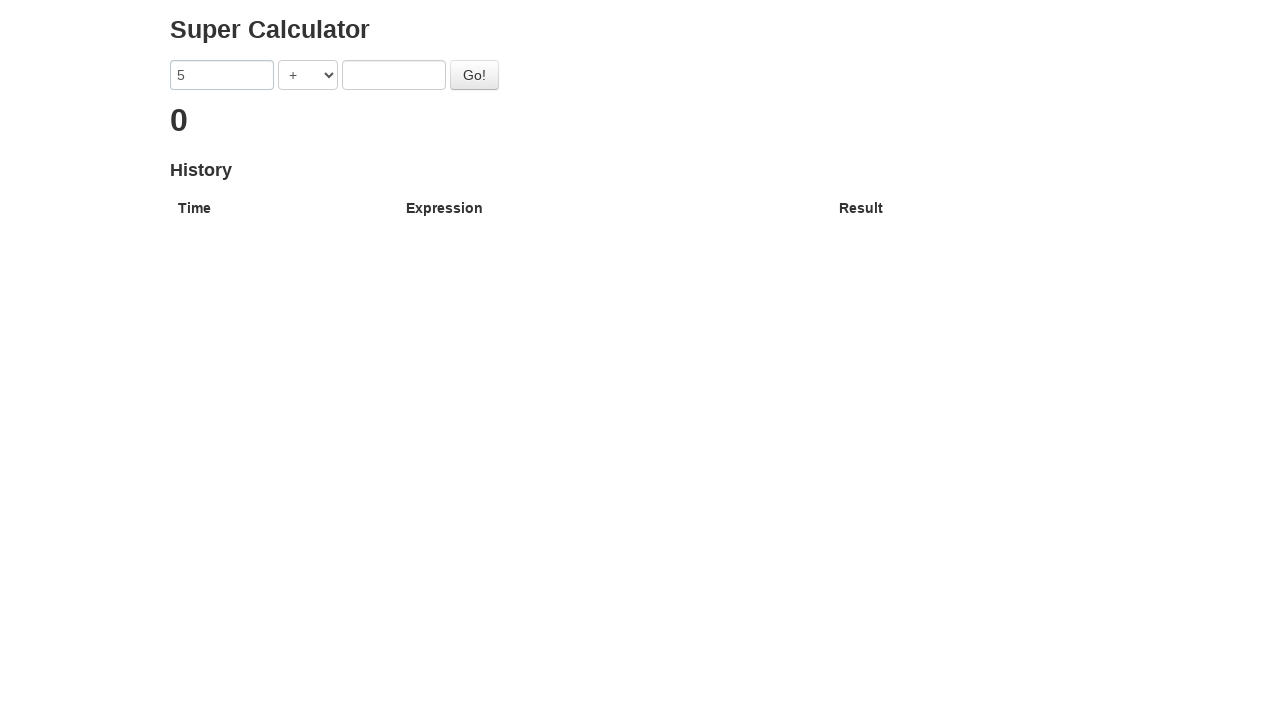

Entered second number: 3 on input[ng-model='second']
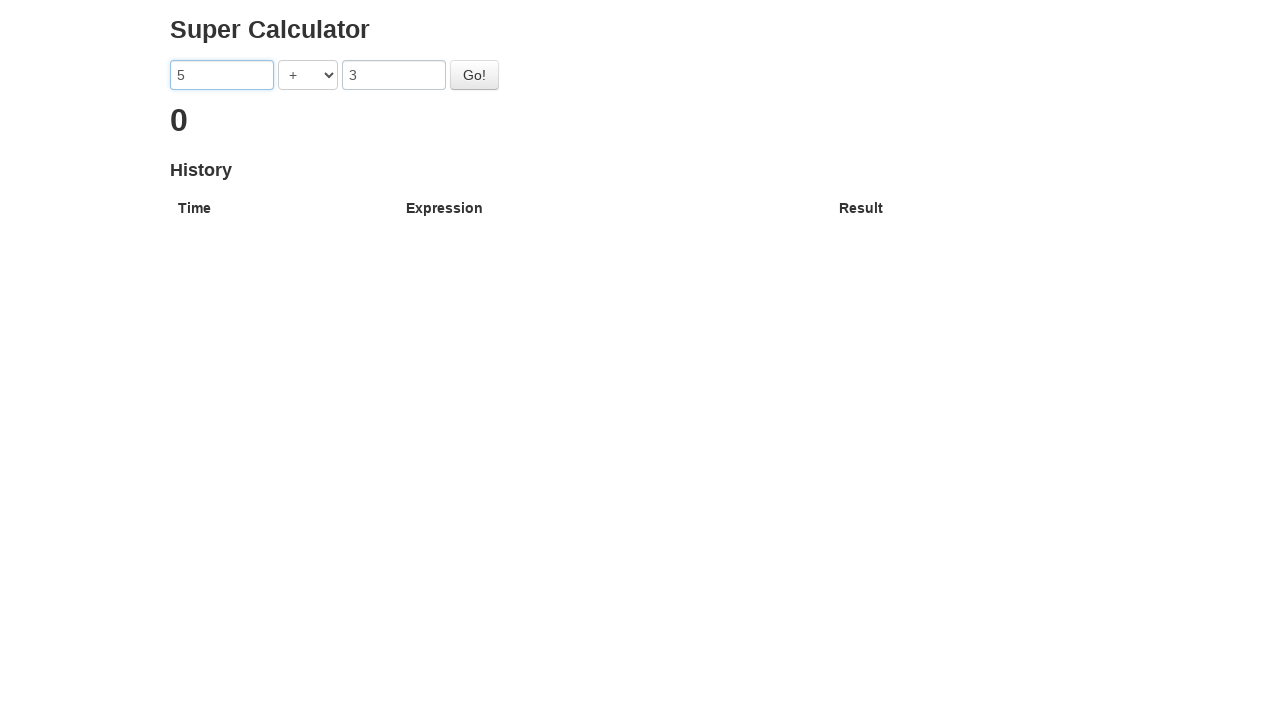

Clicked calculate button at (474, 75) on #gobutton
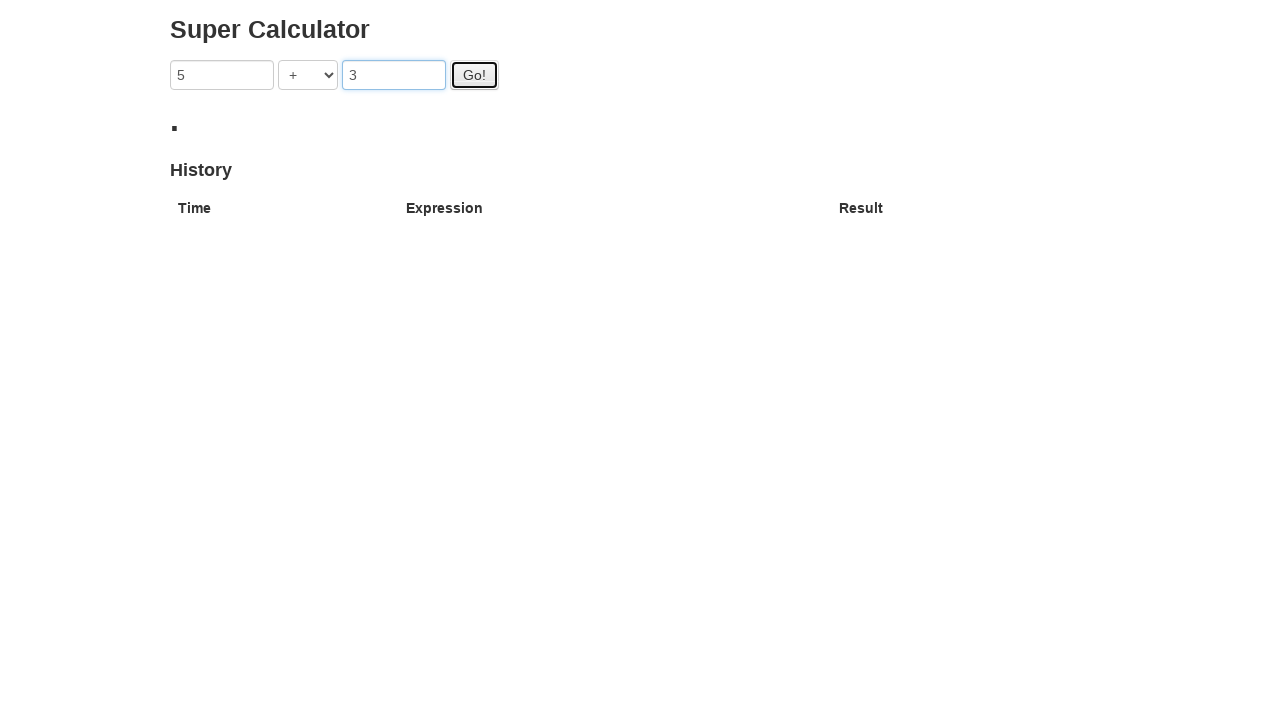

Verified addition result displayed (5 + 3 = 8)
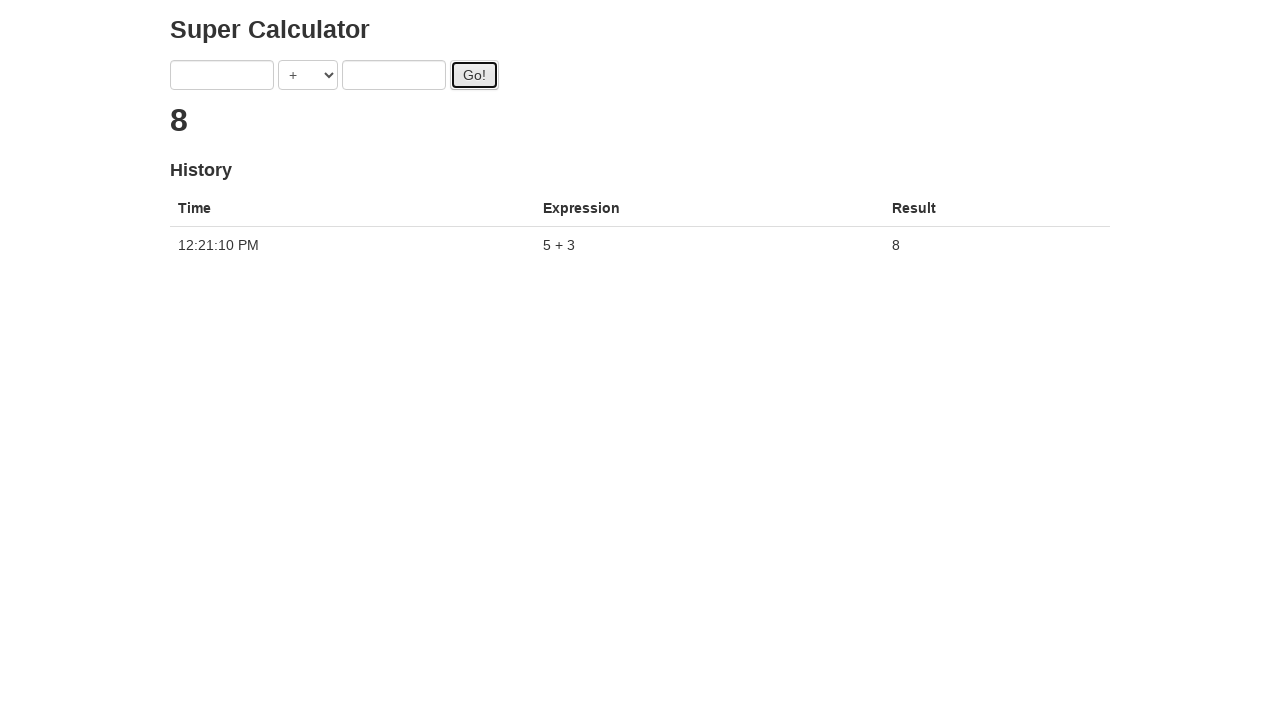

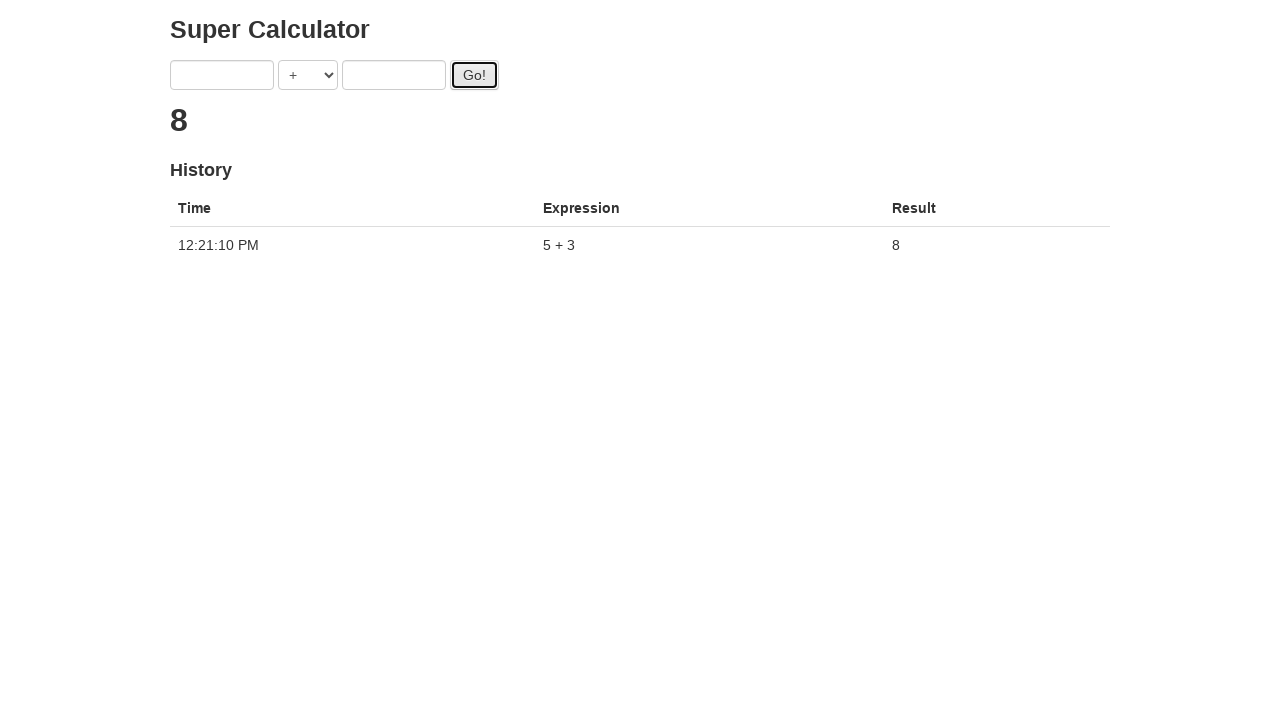